Tests drag-and-drop functionality on jQuery UI demo page by dragging an element into a drop zone within an iframe

Starting URL: https://jqueryui.com/droppable/

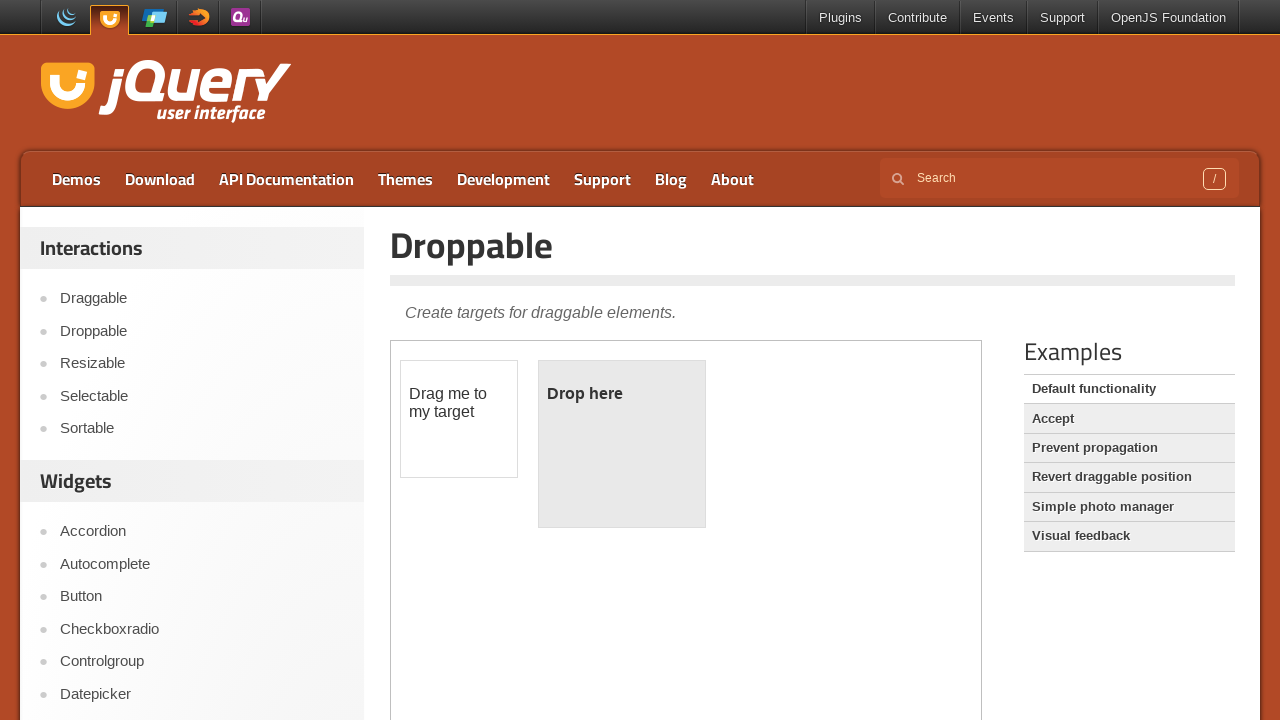

Located the demo iframe
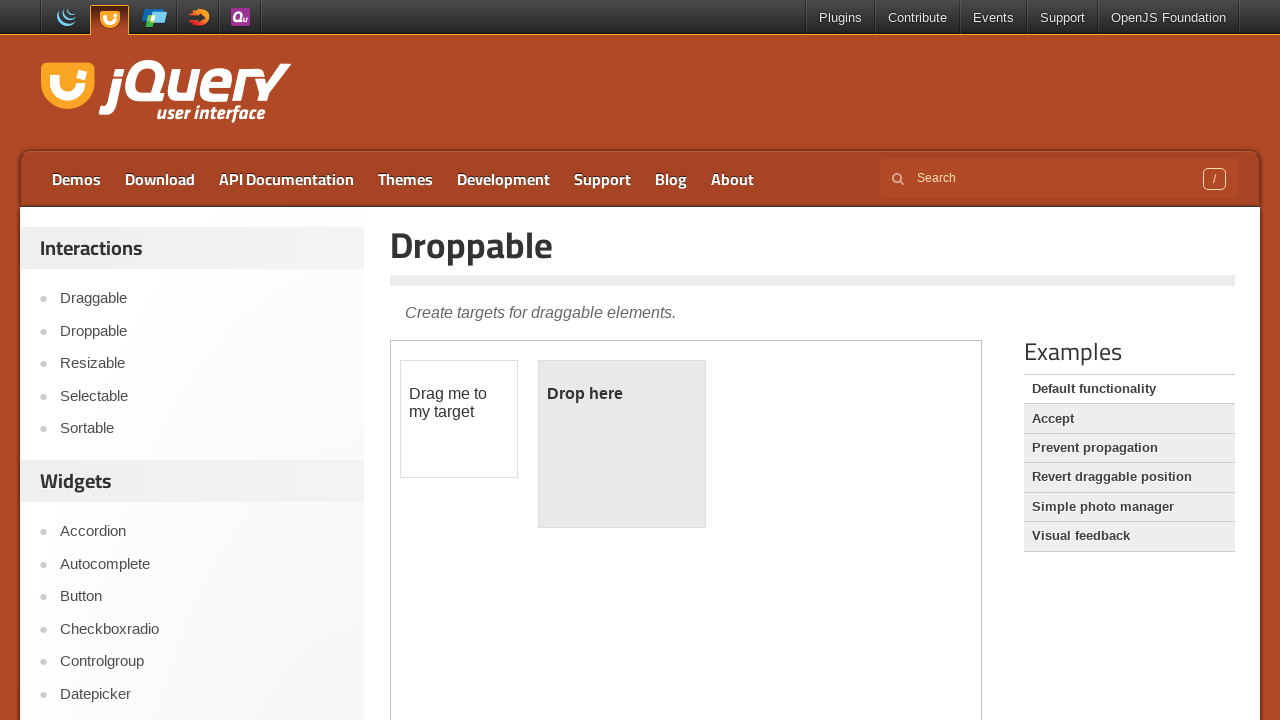

Located draggable element within iframe
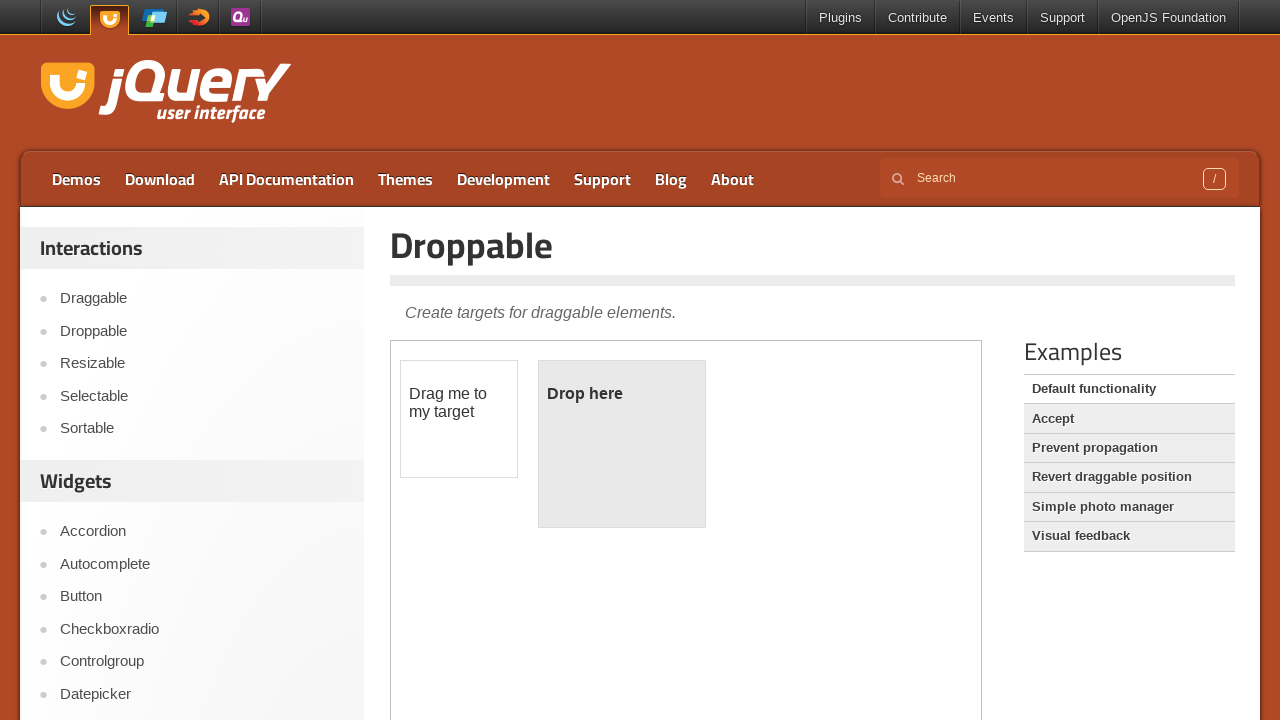

Located droppable element within iframe
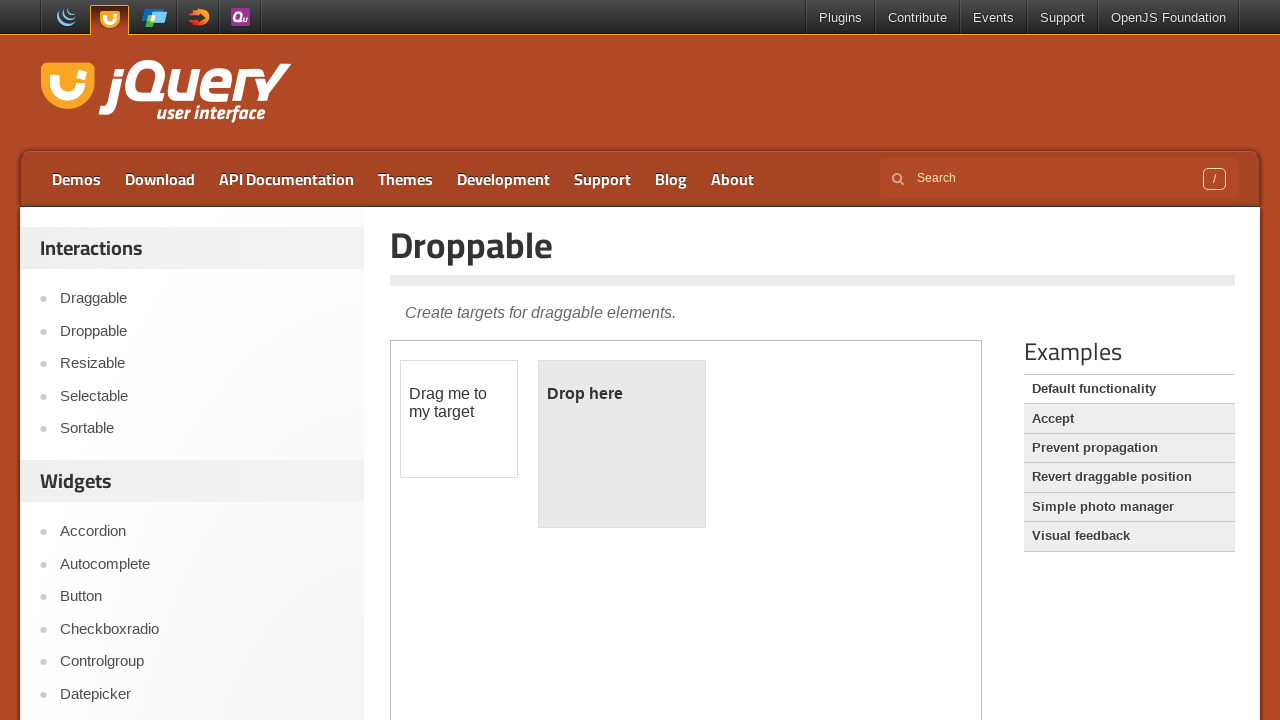

Dragged element into drop zone within iframe at (622, 444)
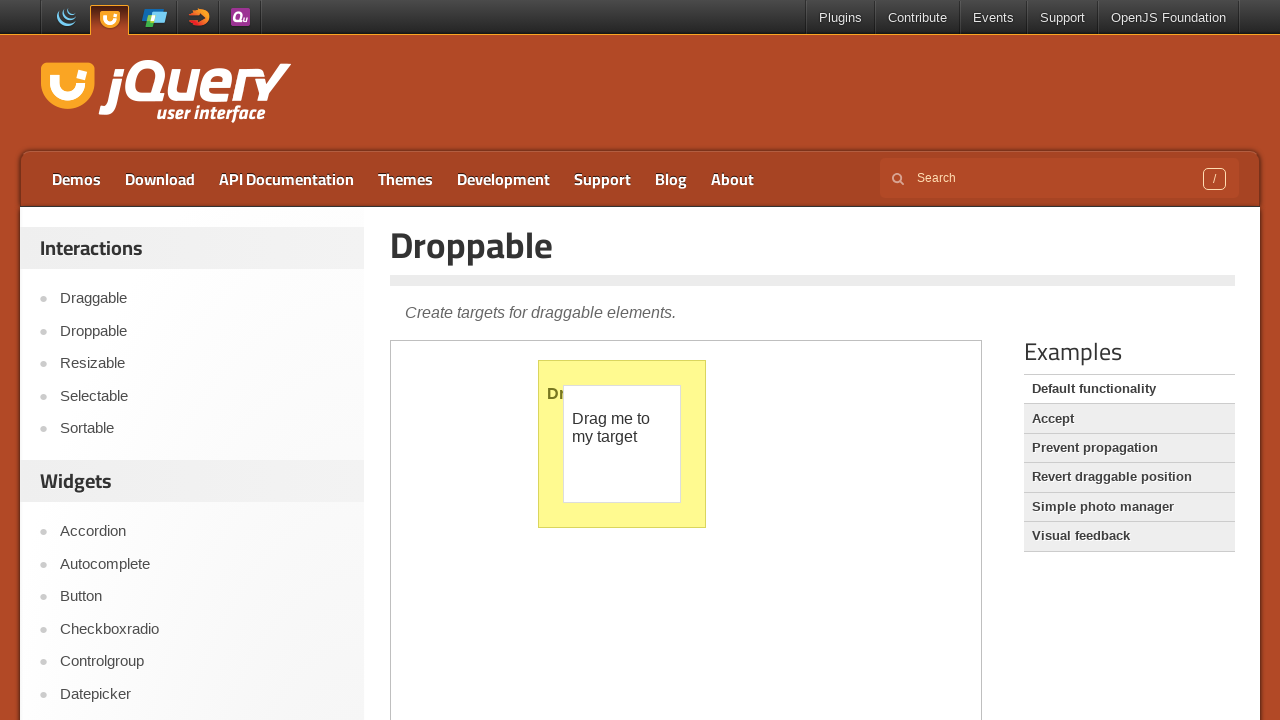

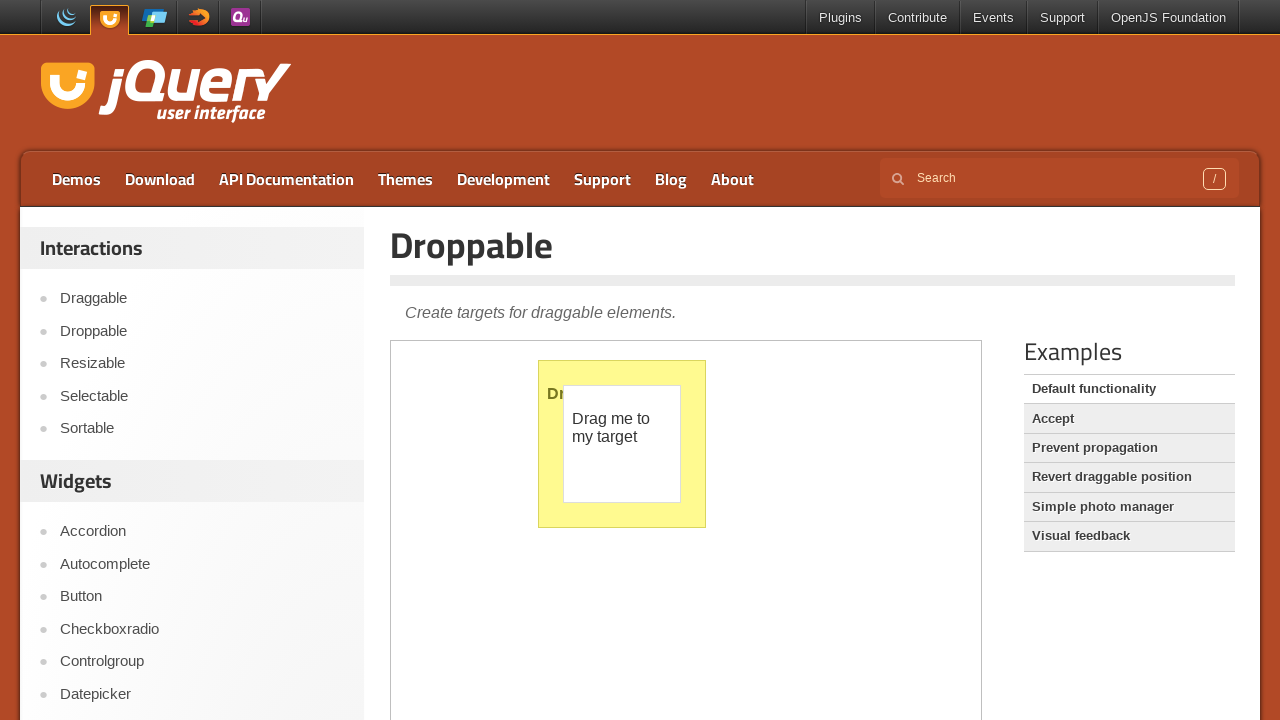